Tests the waits demo page by clicking buttons that reveal text boxes and then filling them with text, demonstrating both implicit and explicit wait scenarios

Starting URL: https://www.hyrtutorials.com/p/waits-demo.html

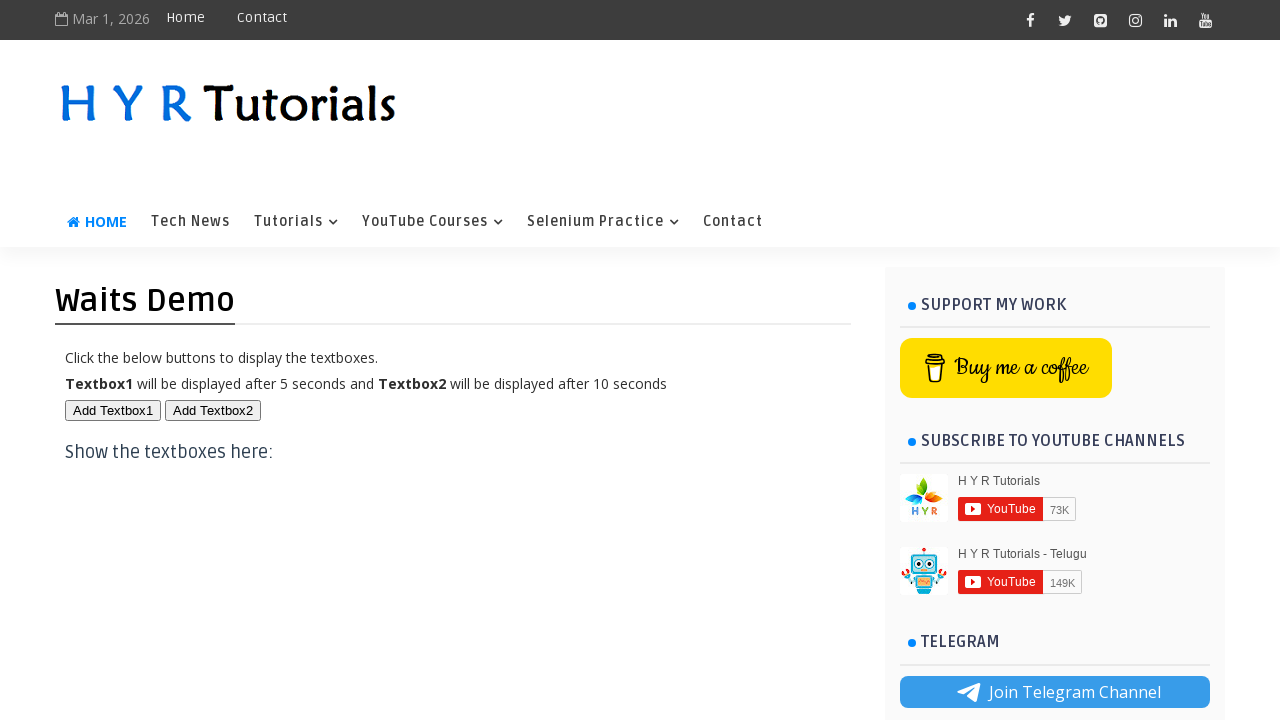

Clicked first button to reveal textbox 1 at (113, 410) on #btn1
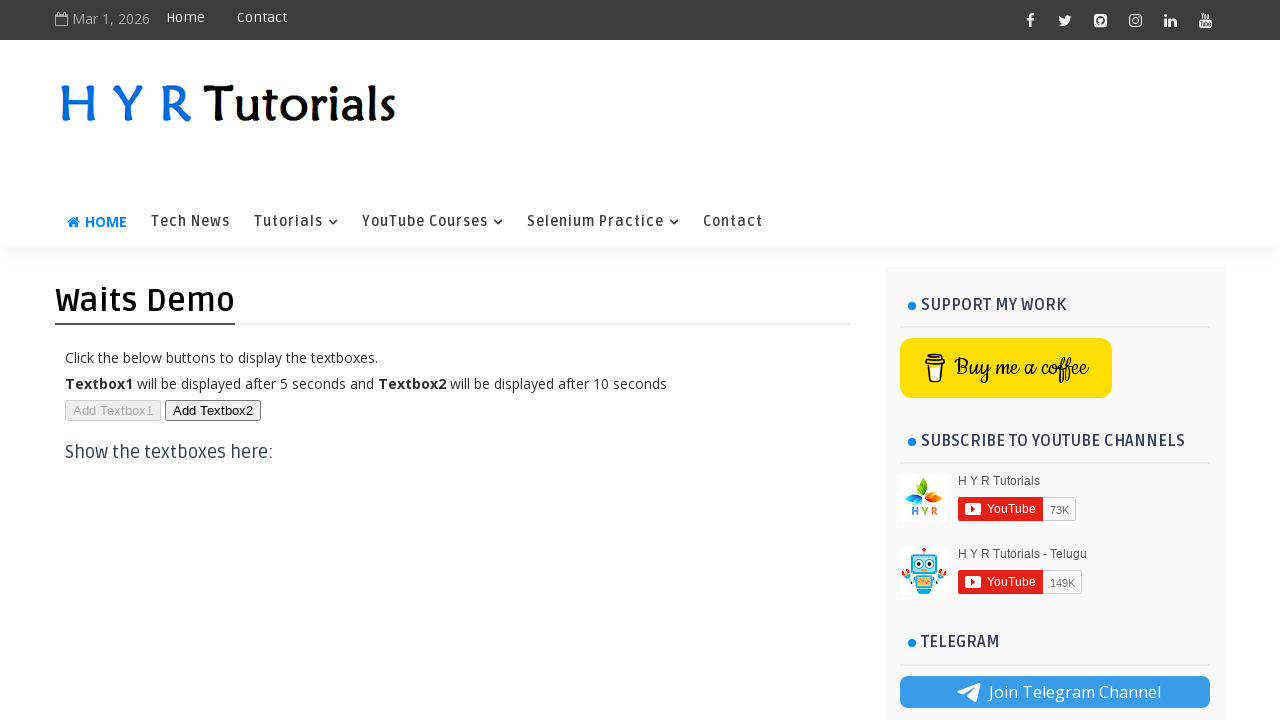

Filled textbox 1 with 'Medapati' on #txt1
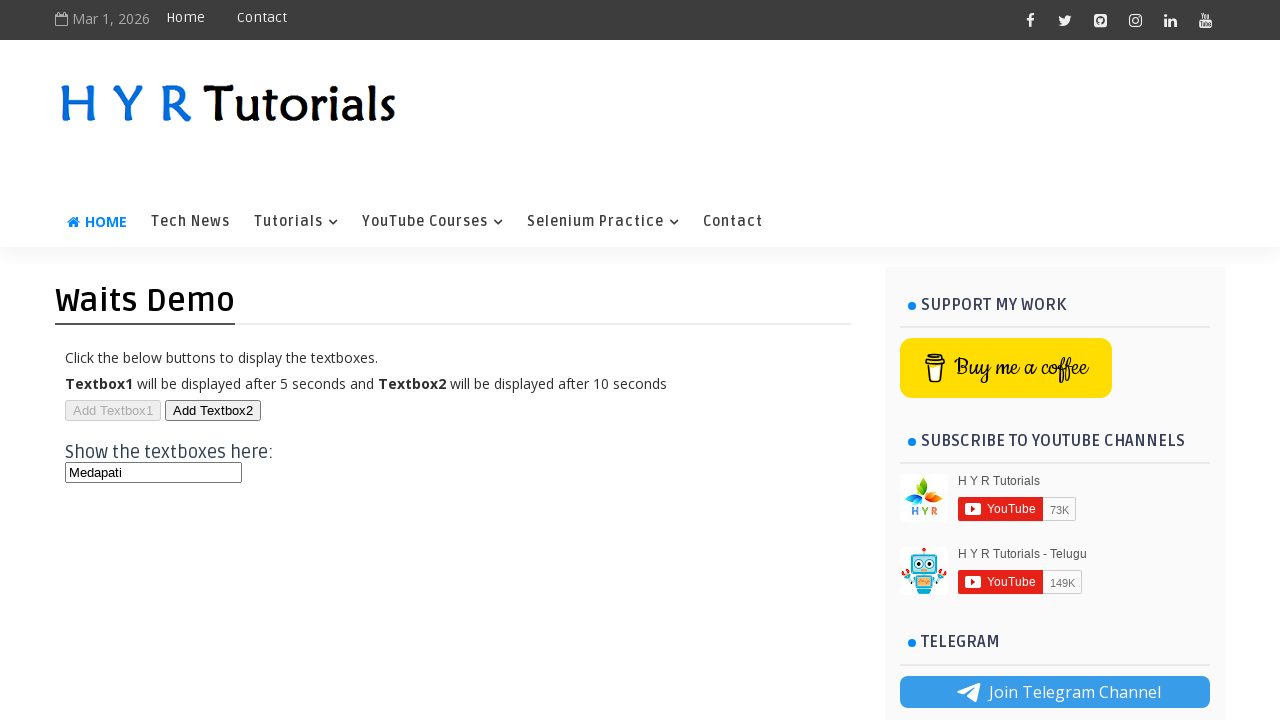

Clicked second button to reveal textbox 2 at (213, 410) on #btn2
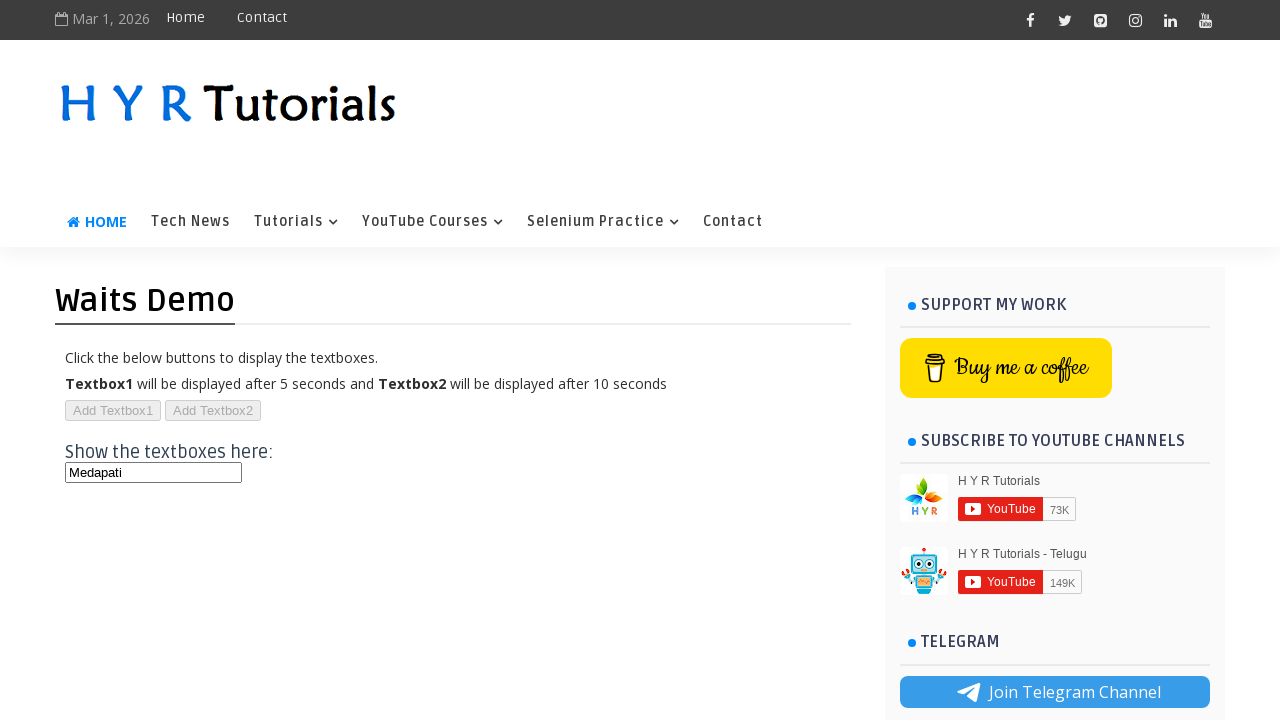

Textbox 2 became visible
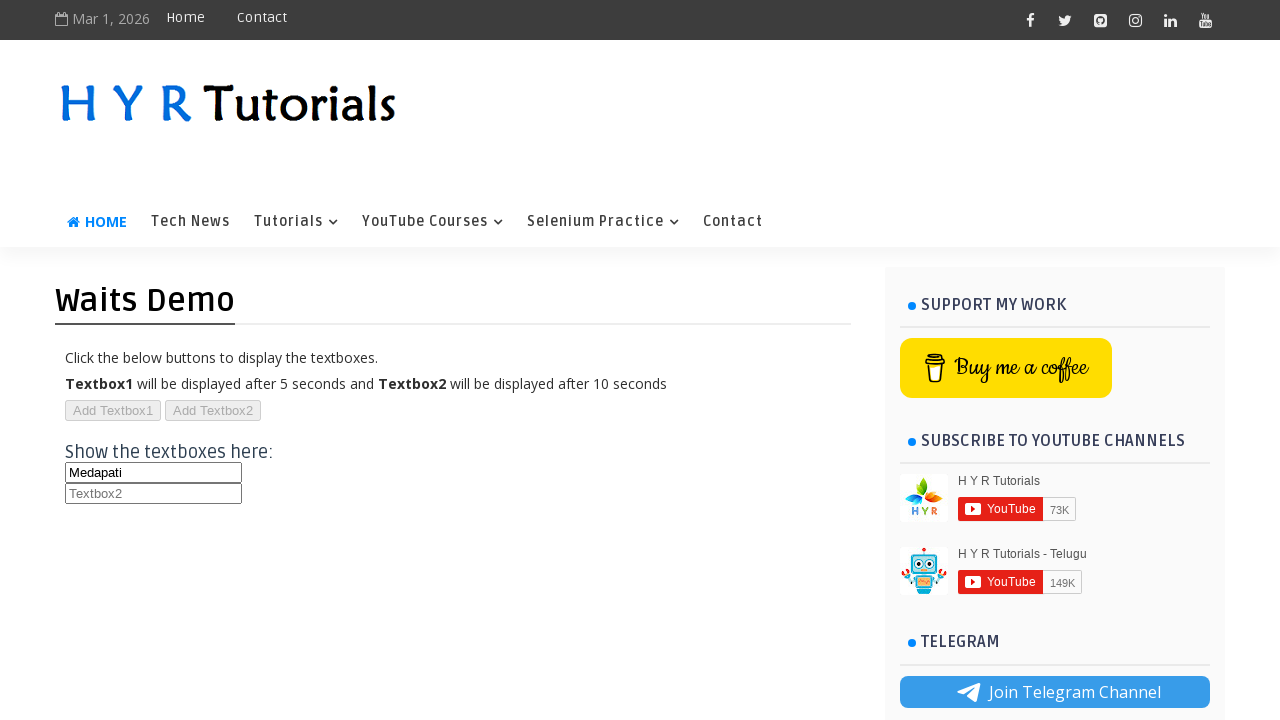

Filled textbox 2 with 'Girija' on #txt2
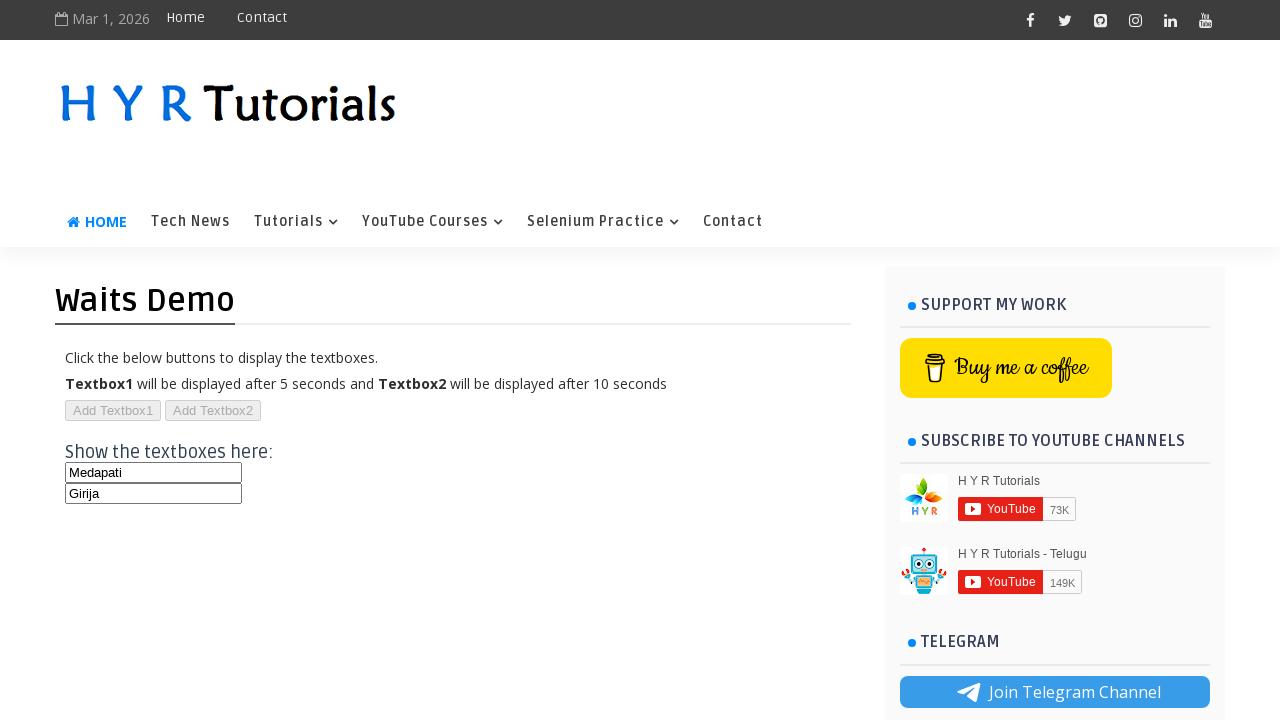

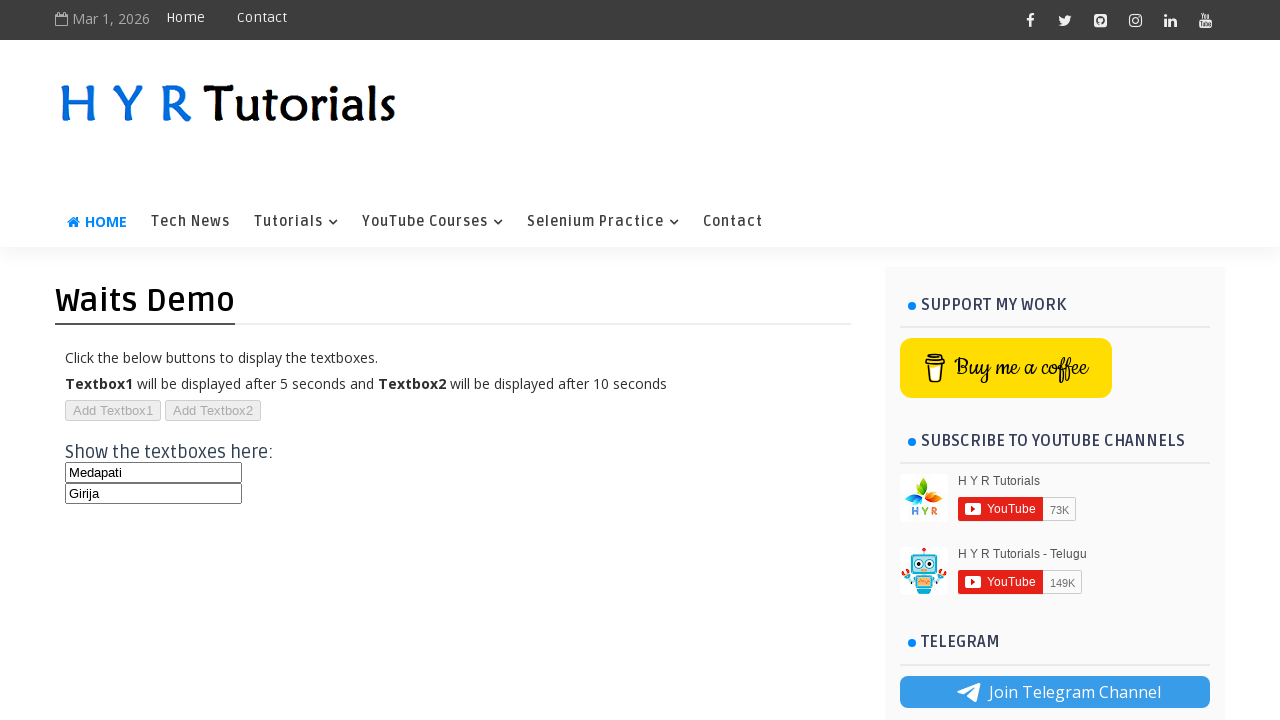